Tests key press detection by sending various keyboard inputs to the target element

Starting URL: https://the-internet.herokuapp.com/key_presses

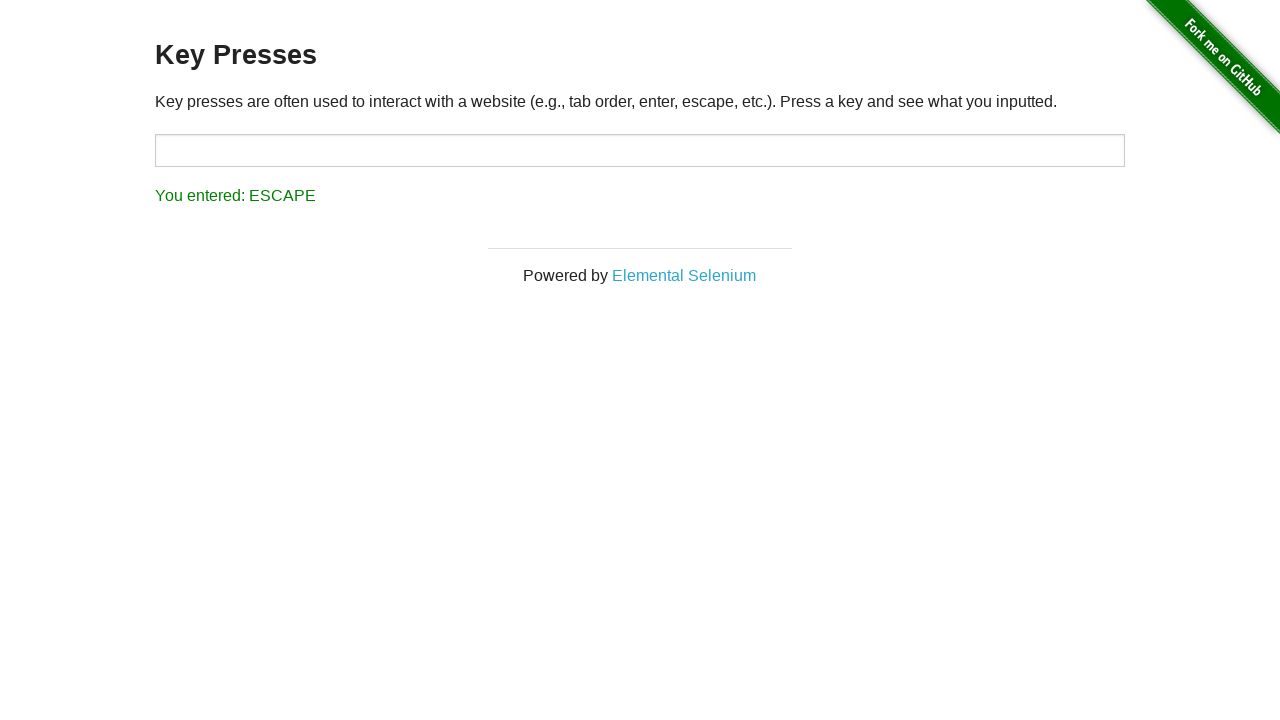

Clicked on the target input element to focus it at (640, 150) on #target
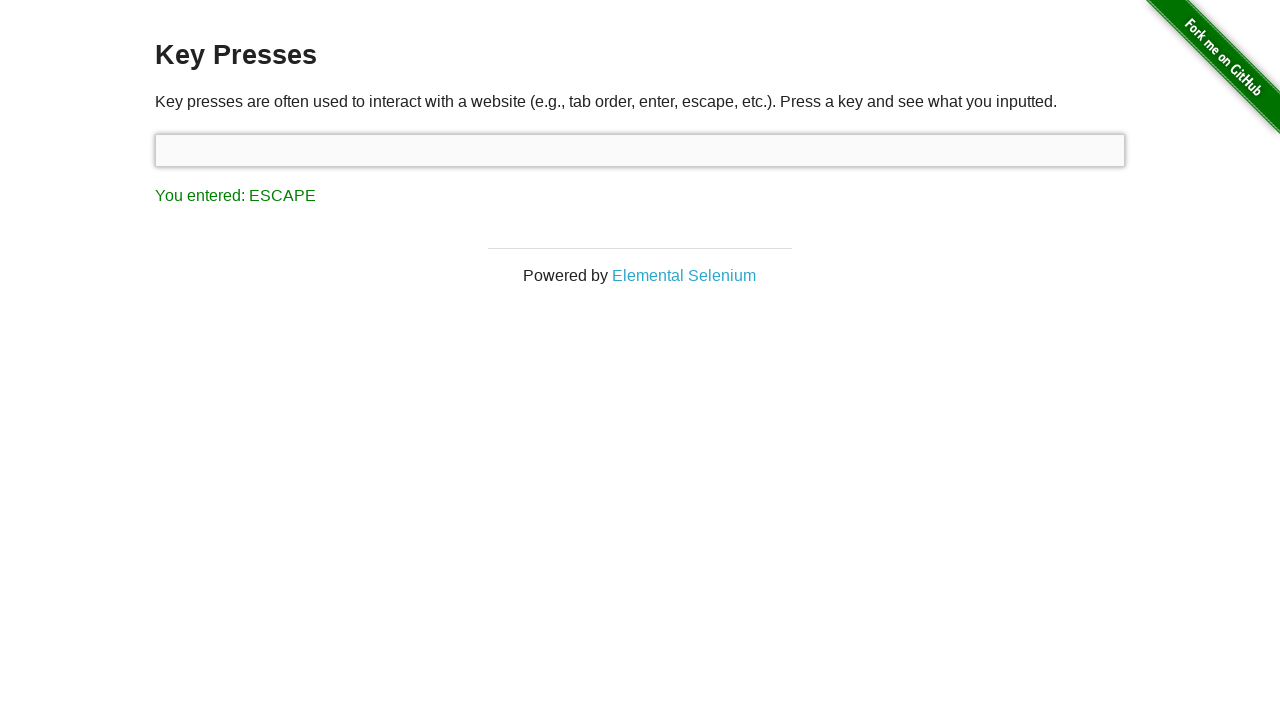

Pressed the 'A' key
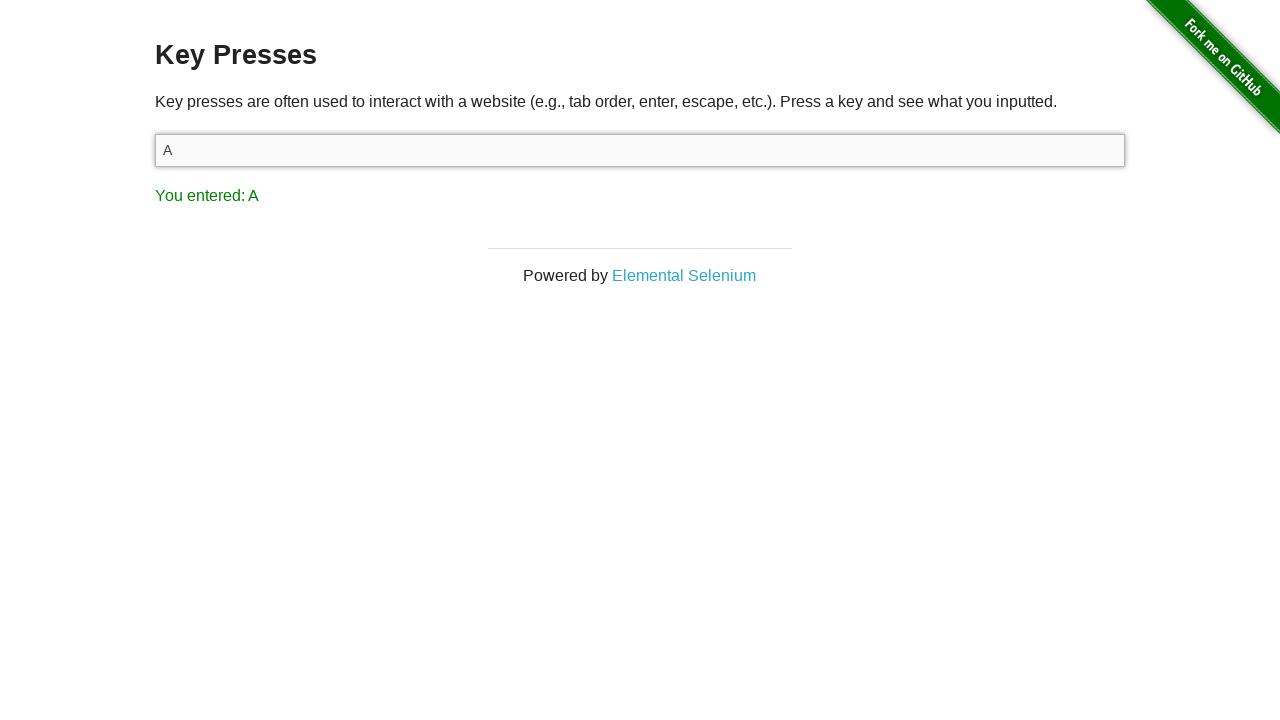

Pressed the Shift key
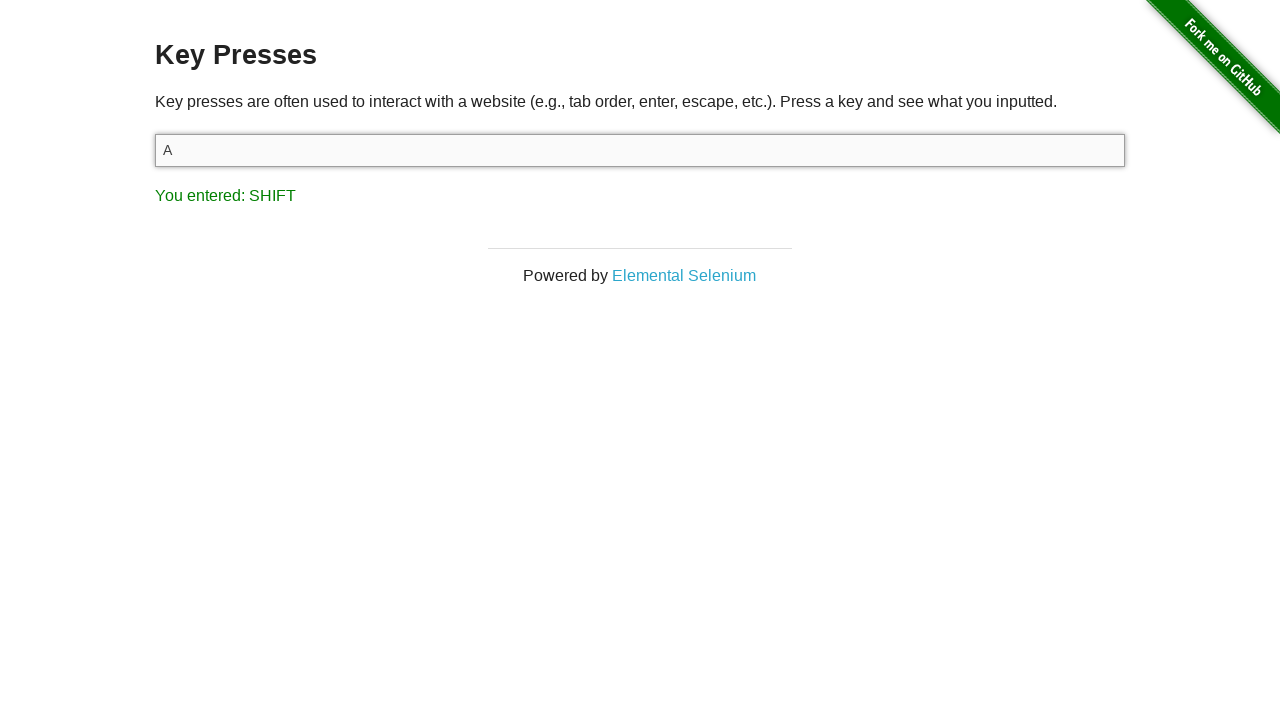

Pressed the Control key
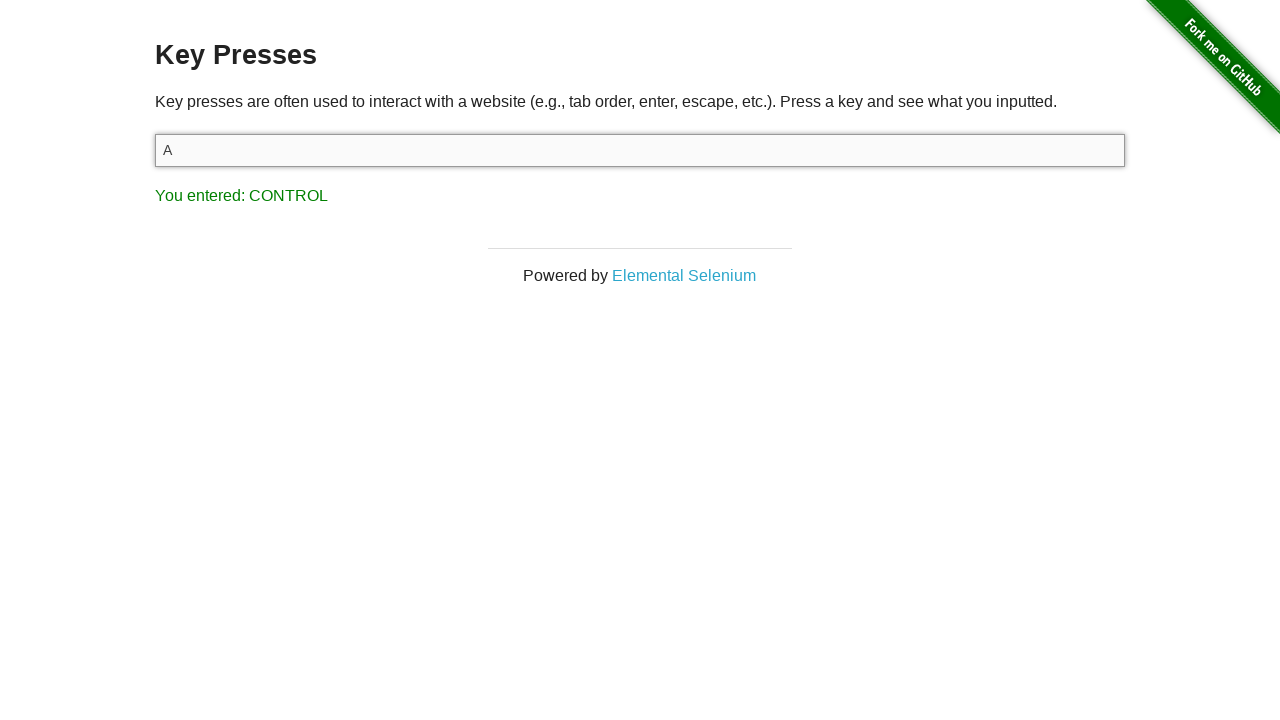

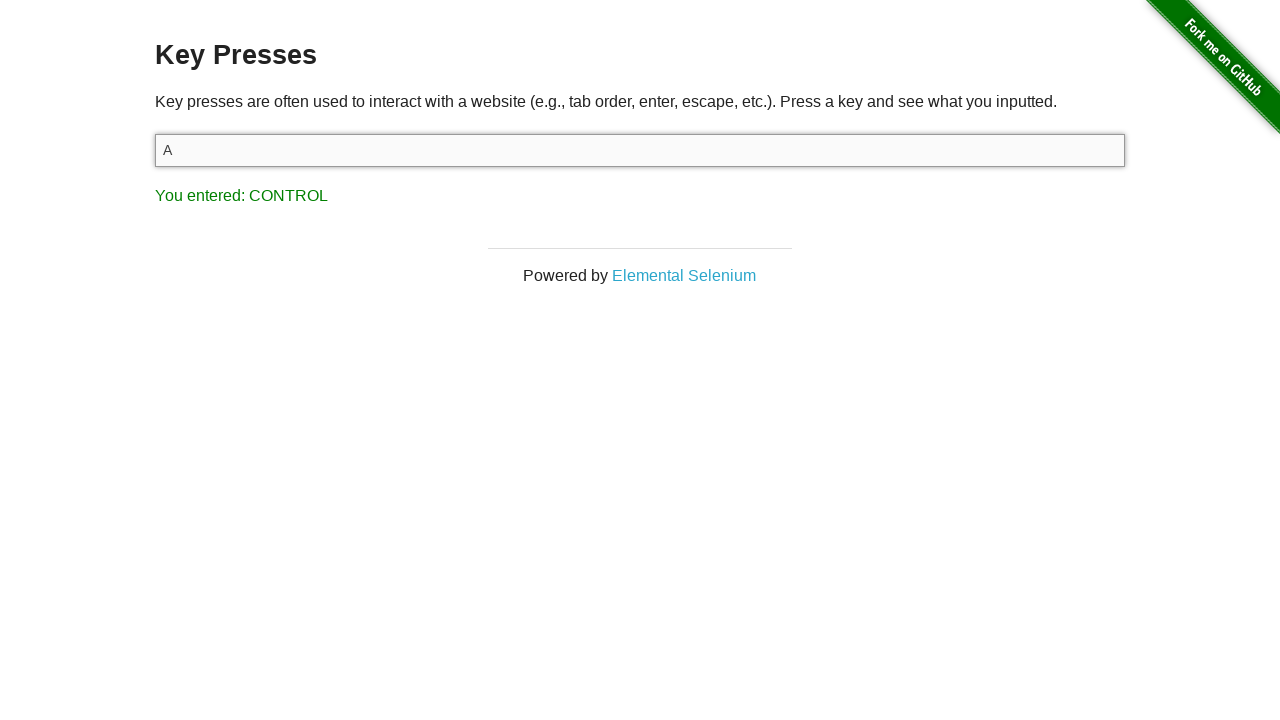